Demonstrates accessing Shadow DOM elements using a workaround method to get shadow root content

Starting URL: http://watir.com/examples/shadow_dom.html

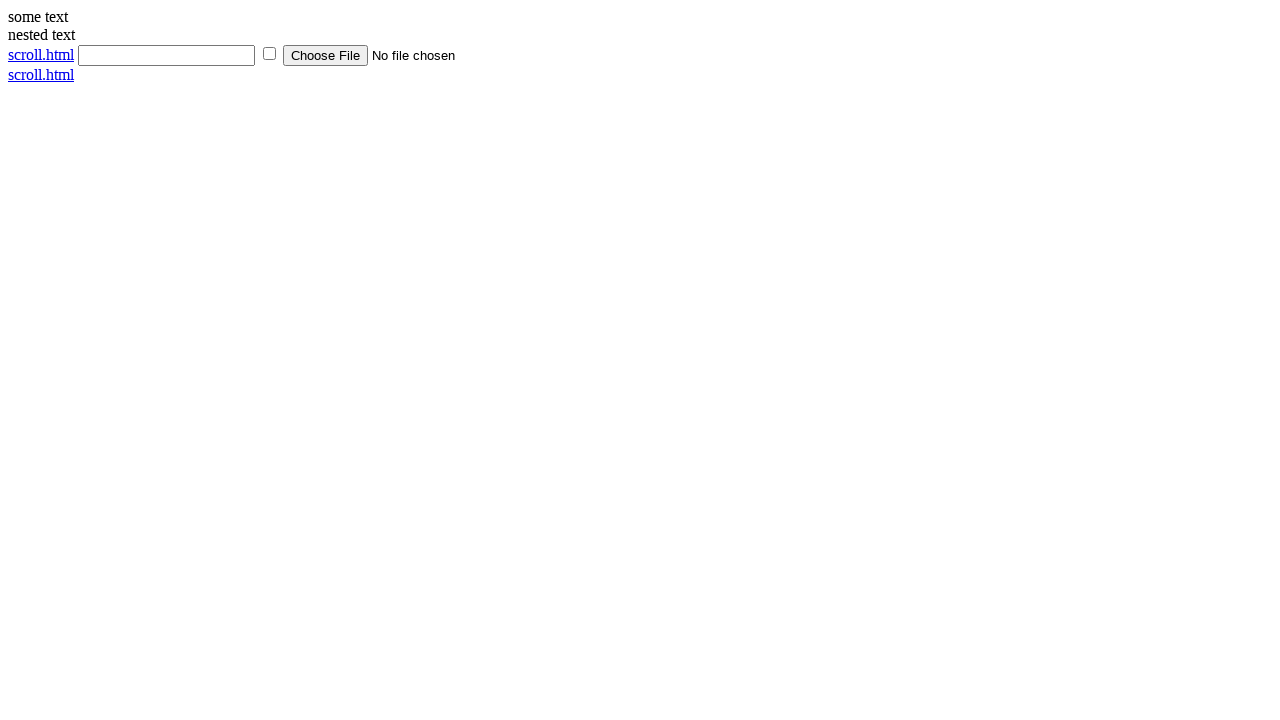

Navigated to shadow DOM example page
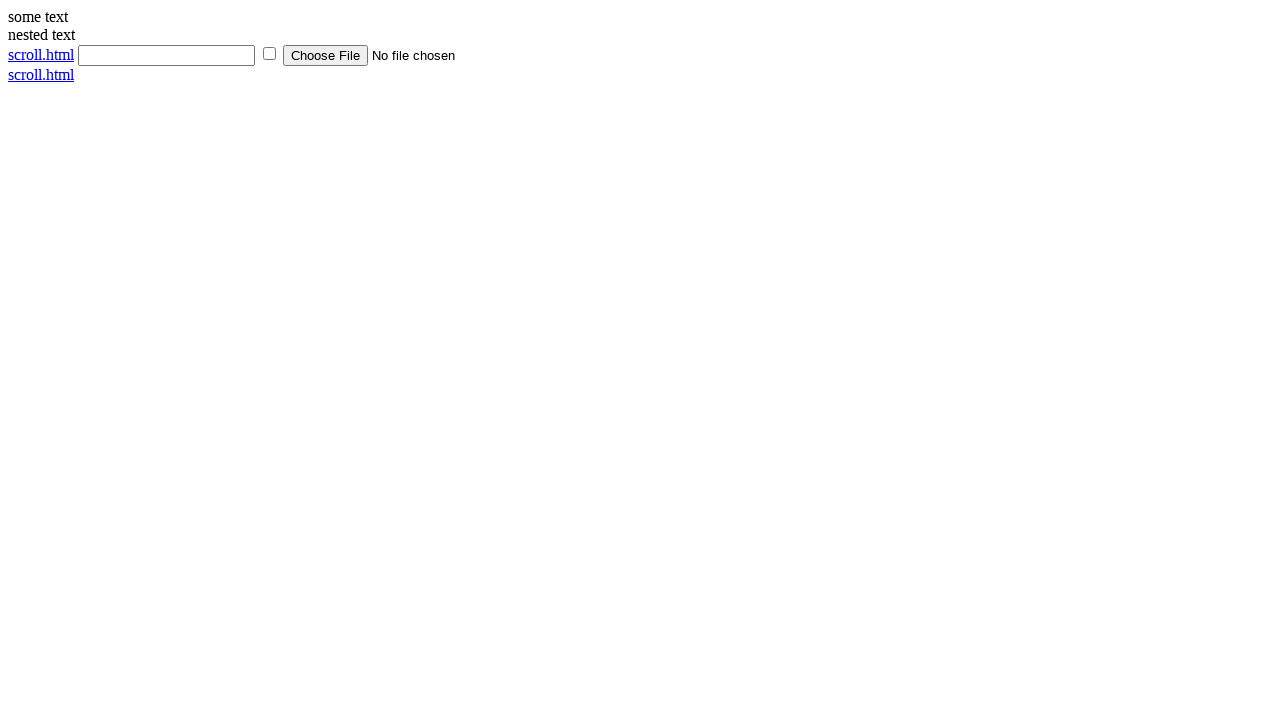

Evaluated JavaScript to access shadow DOM content and retrieved text
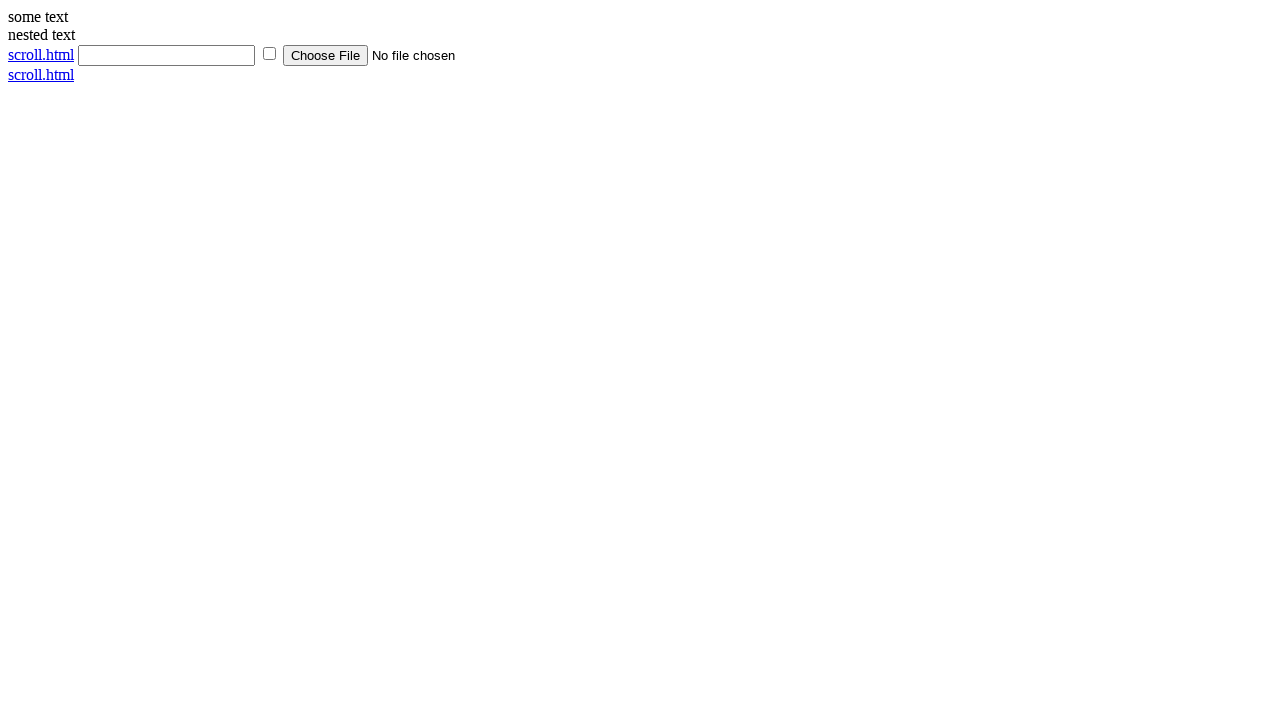

Verified shadow DOM content matches expected text 'some text'
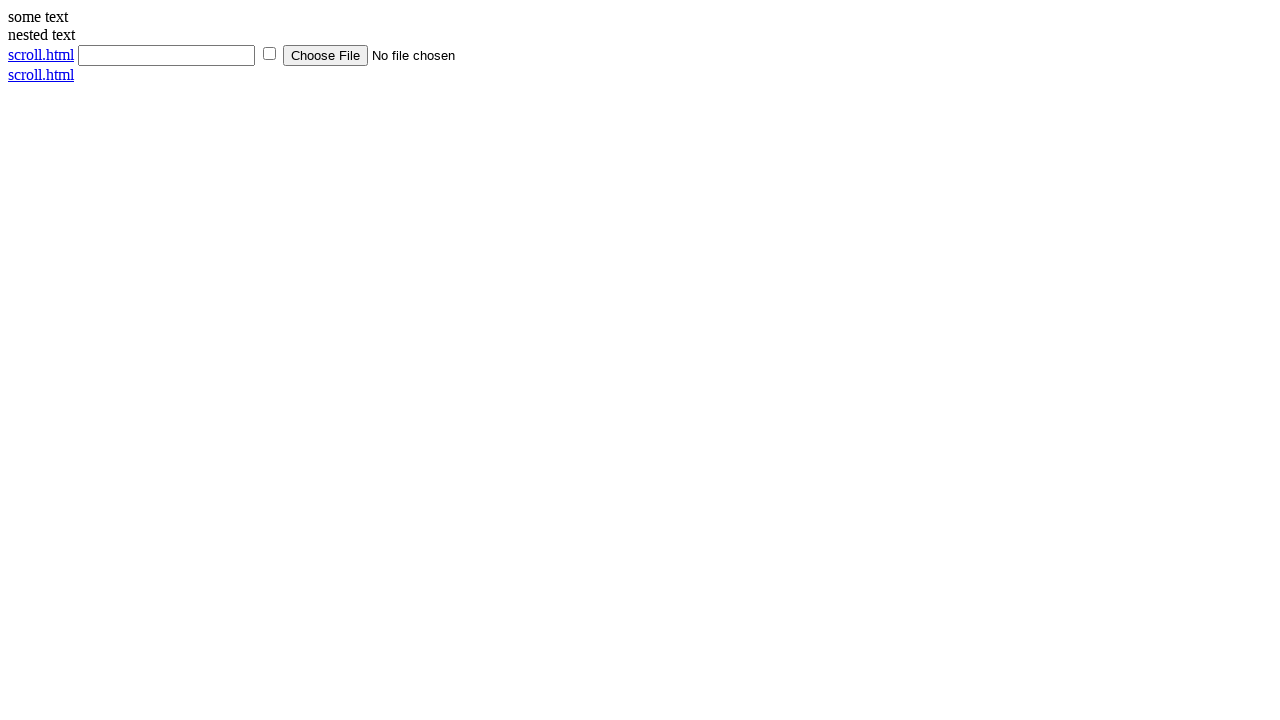

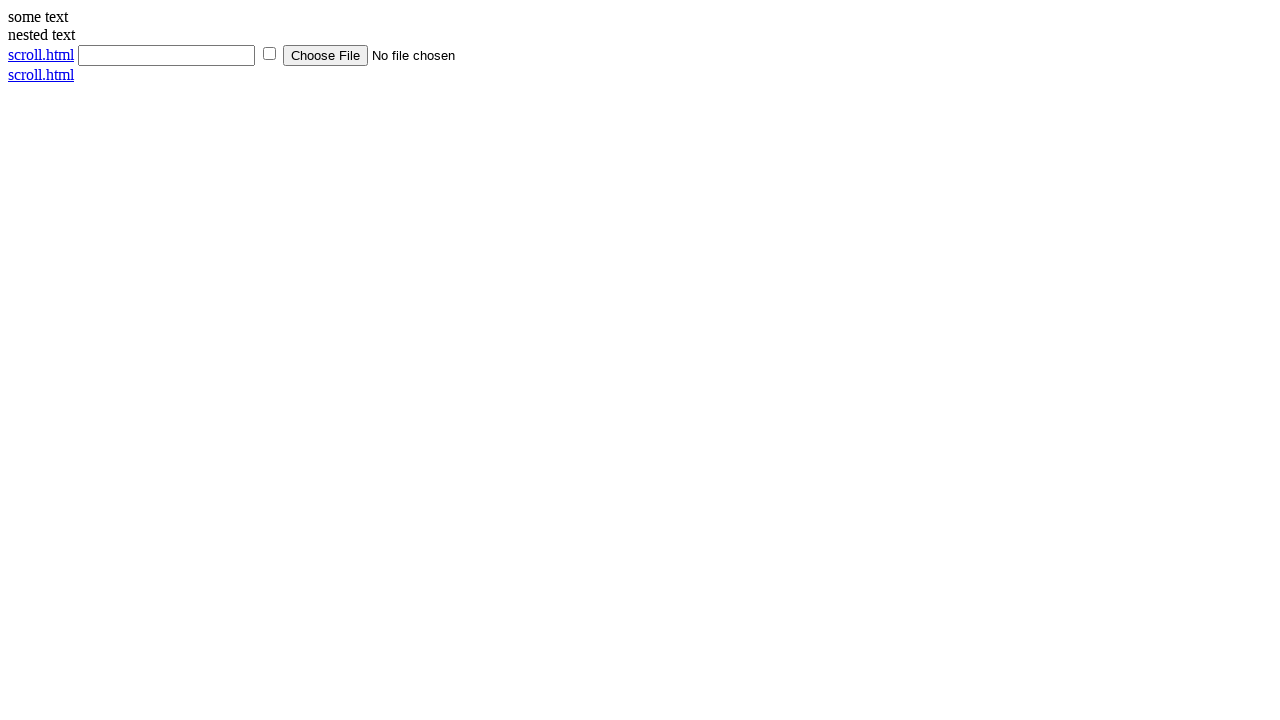